Tests opening a new window by clicking the Open Window button and verifying navigation to courses page

Starting URL: https://www.letskodeit.com/practice

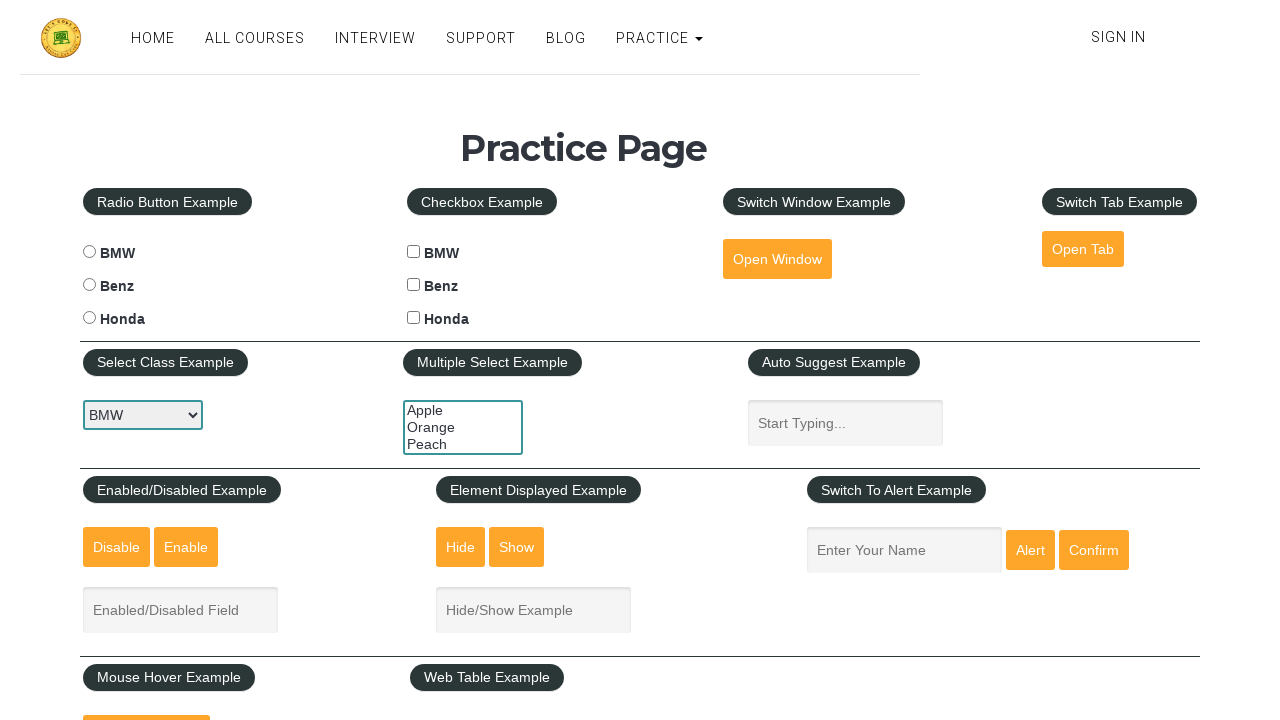

Clicked Open Window button to open new window at (777, 259) on #openwindow
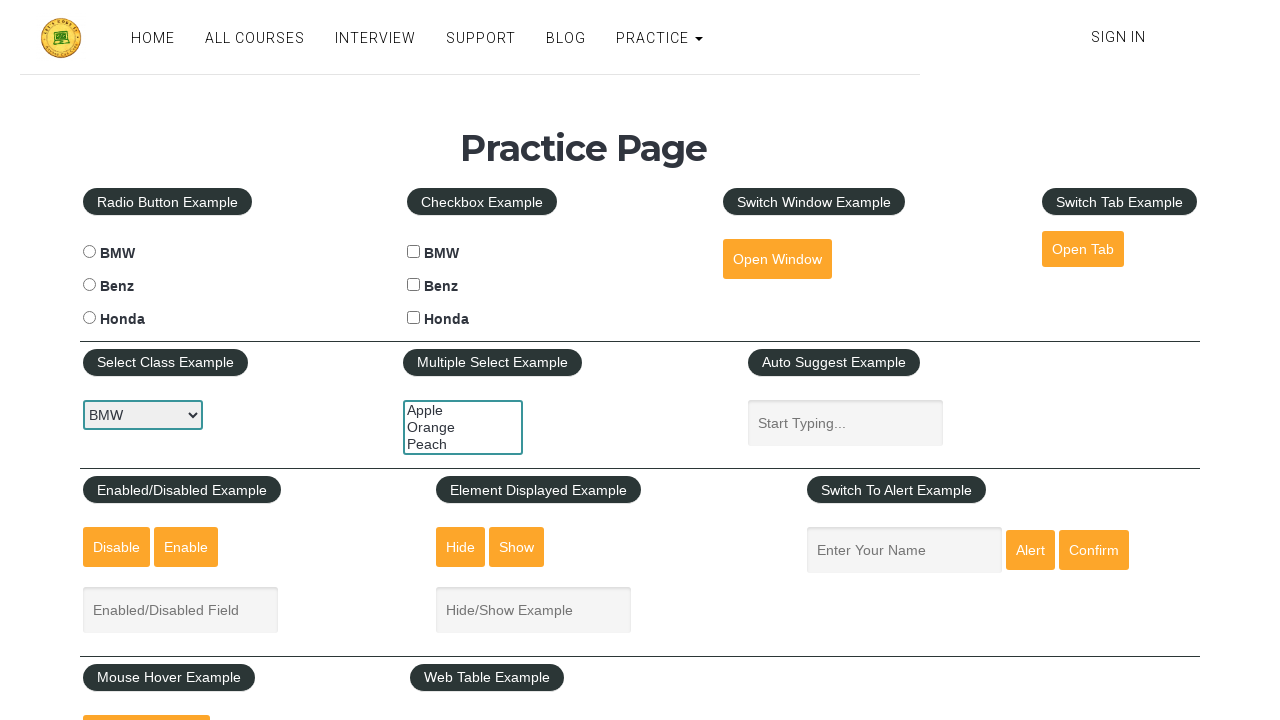

Captured new page object from window context
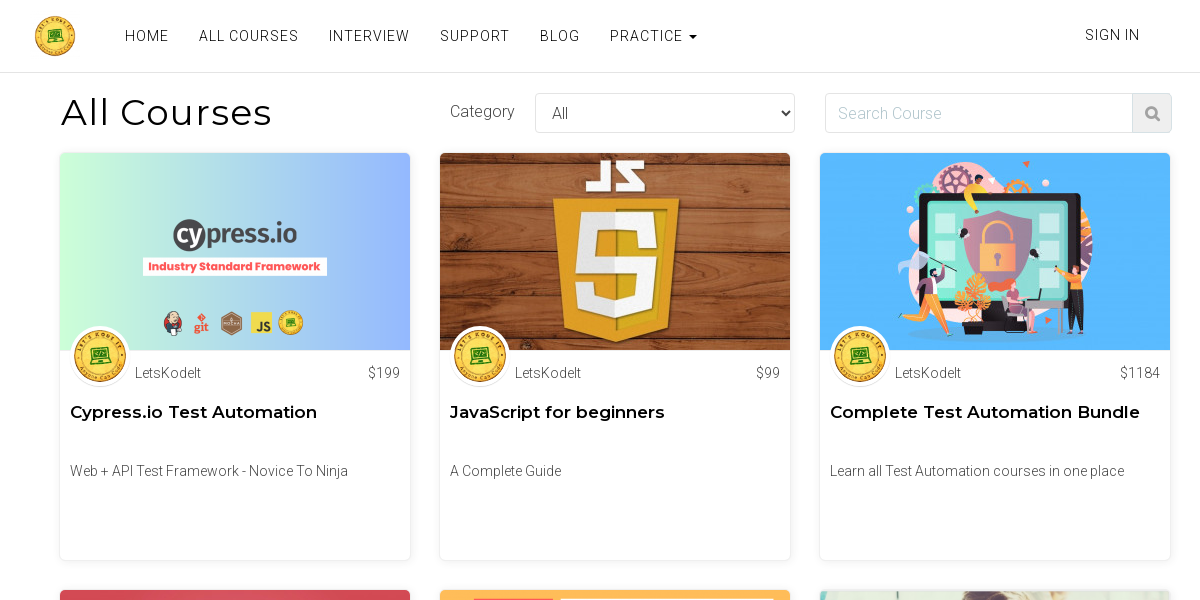

New page finished loading
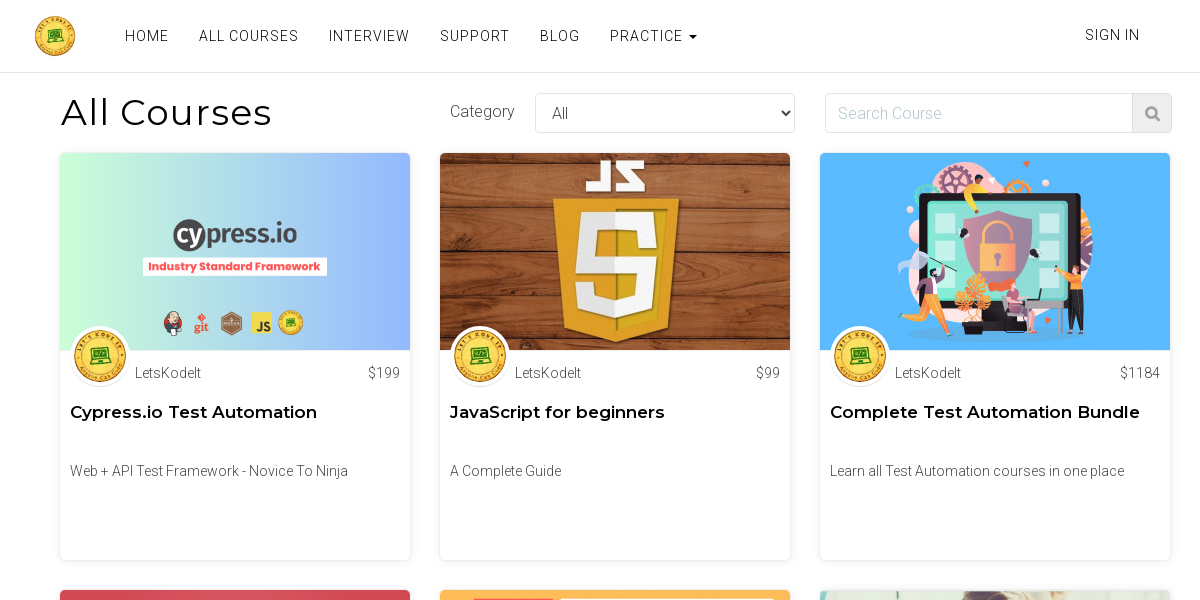

Verified new window navigated to courses page at https://www.letskodeit.com/courses
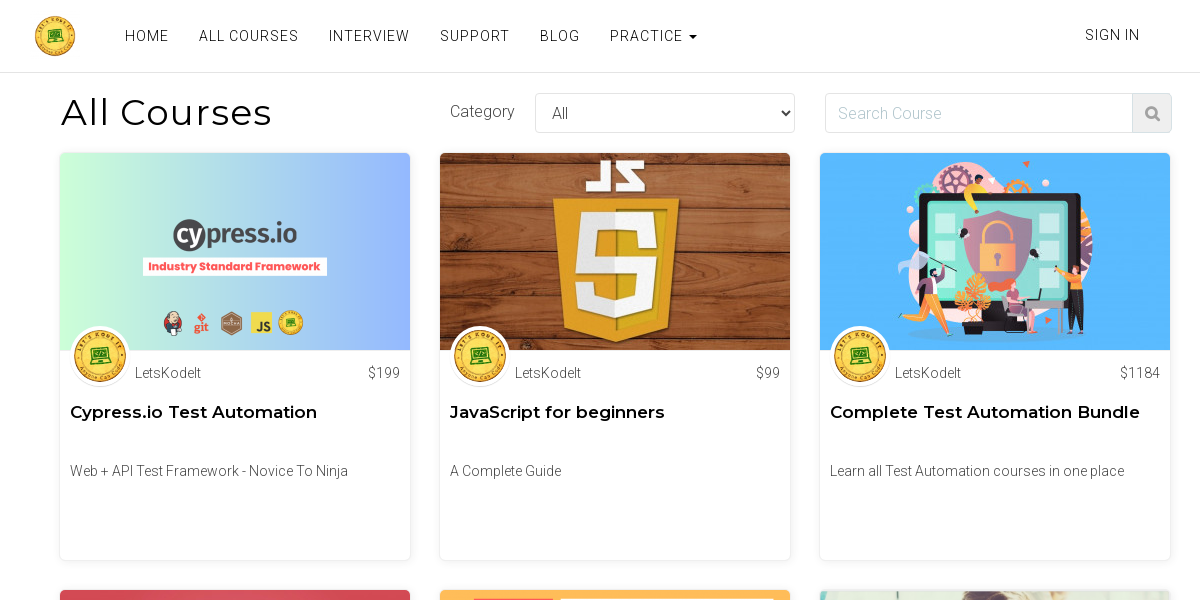

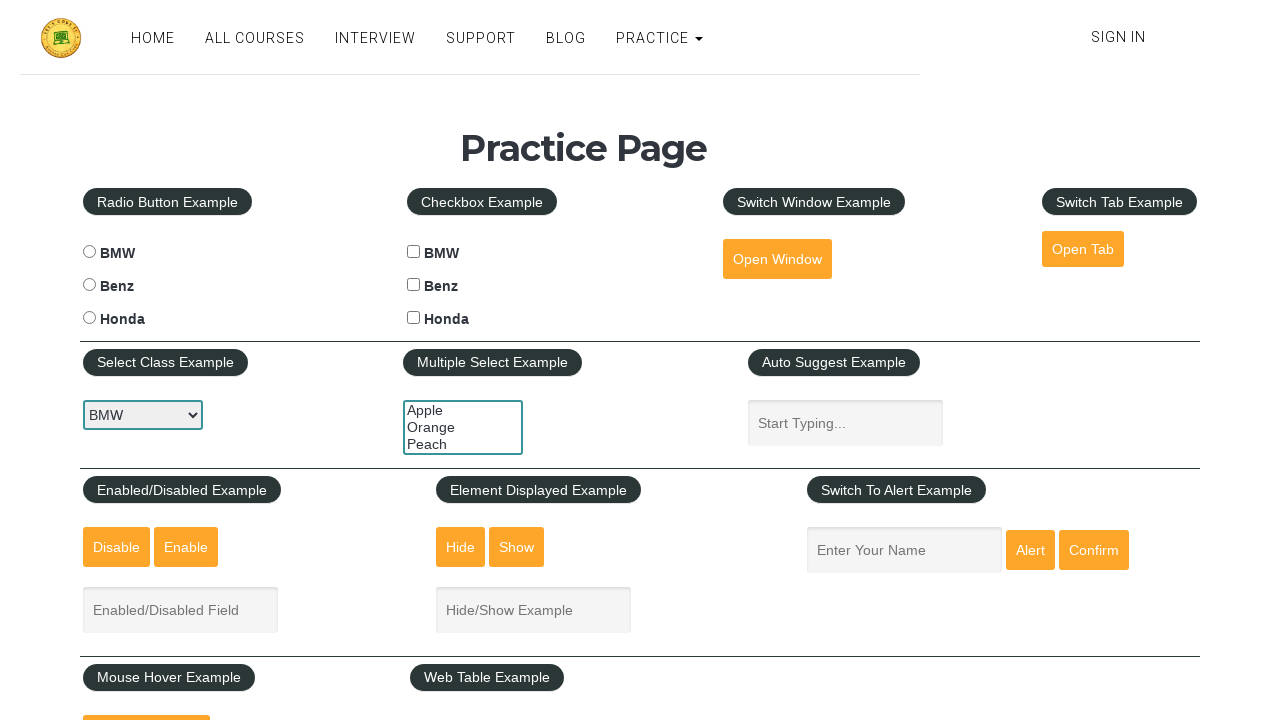